Tests multi-window handling by opening a new browser window, navigating to a different page, extracting course name text, switching back to the original window, and filling a form field with the extracted text.

Starting URL: https://rahulshettyacademy.com/angularpractice/

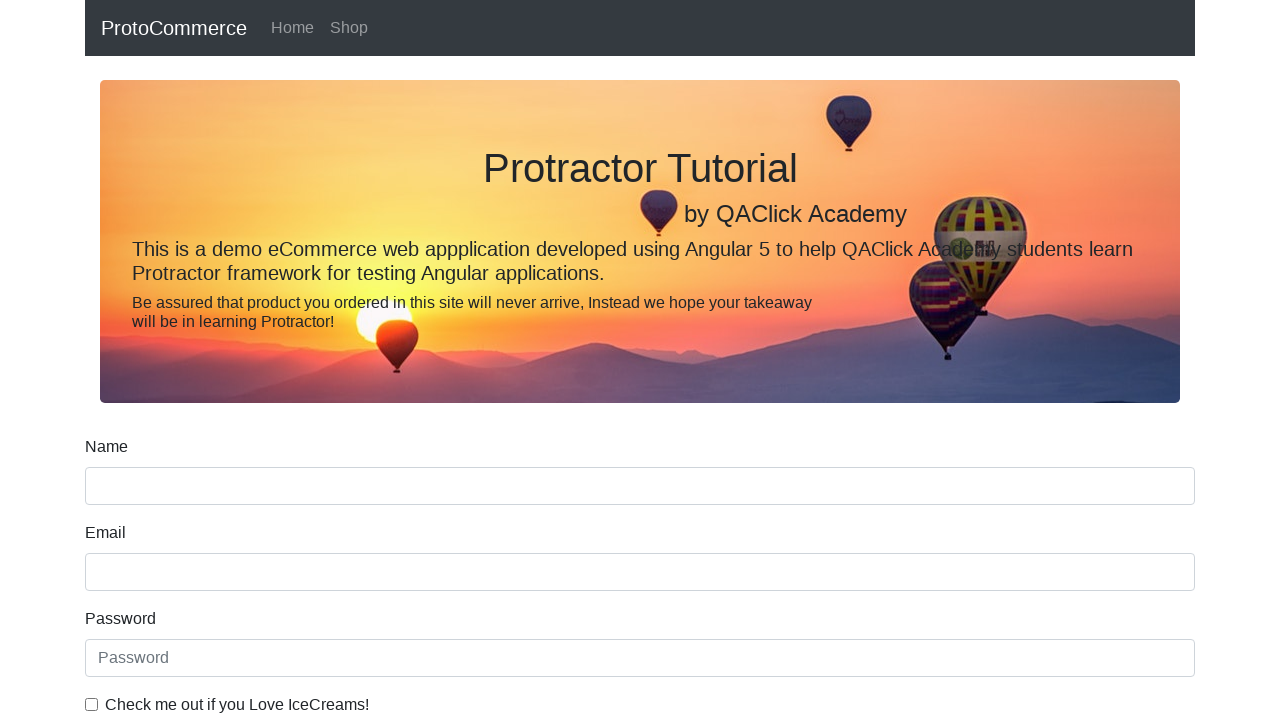

Opened new browser window
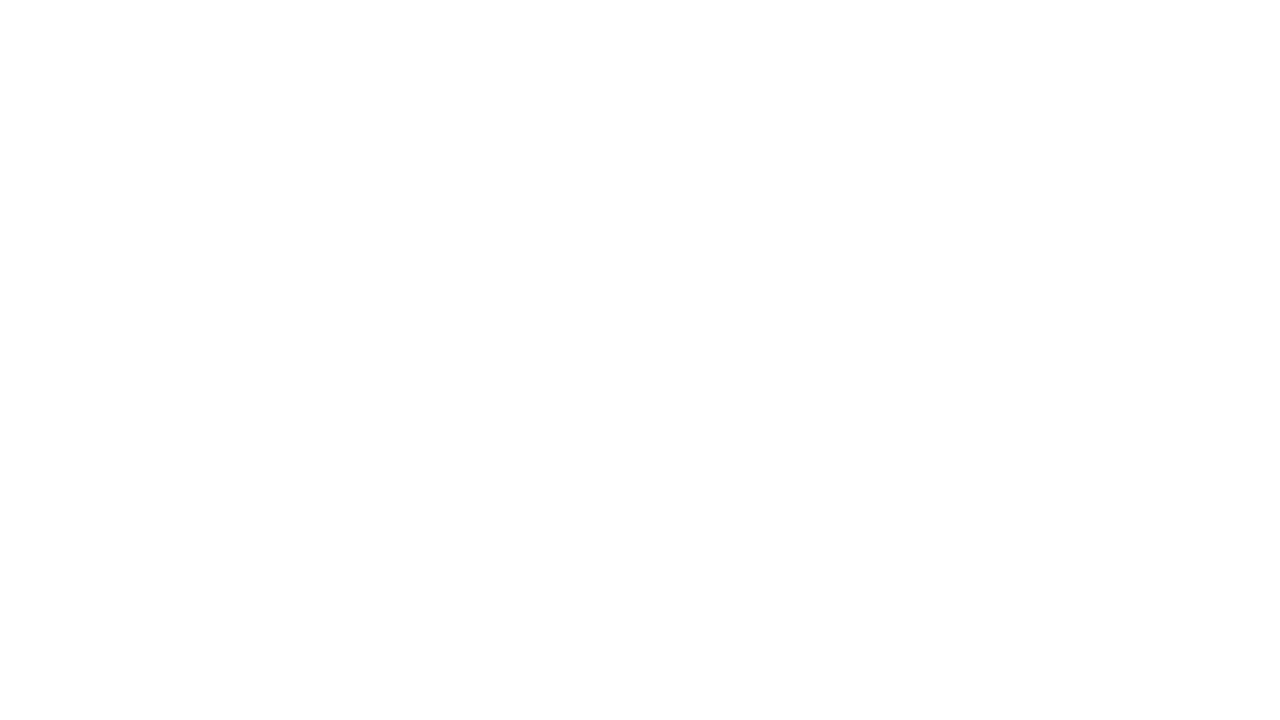

Navigated to https://rahulshettyacademy.com/ in new window
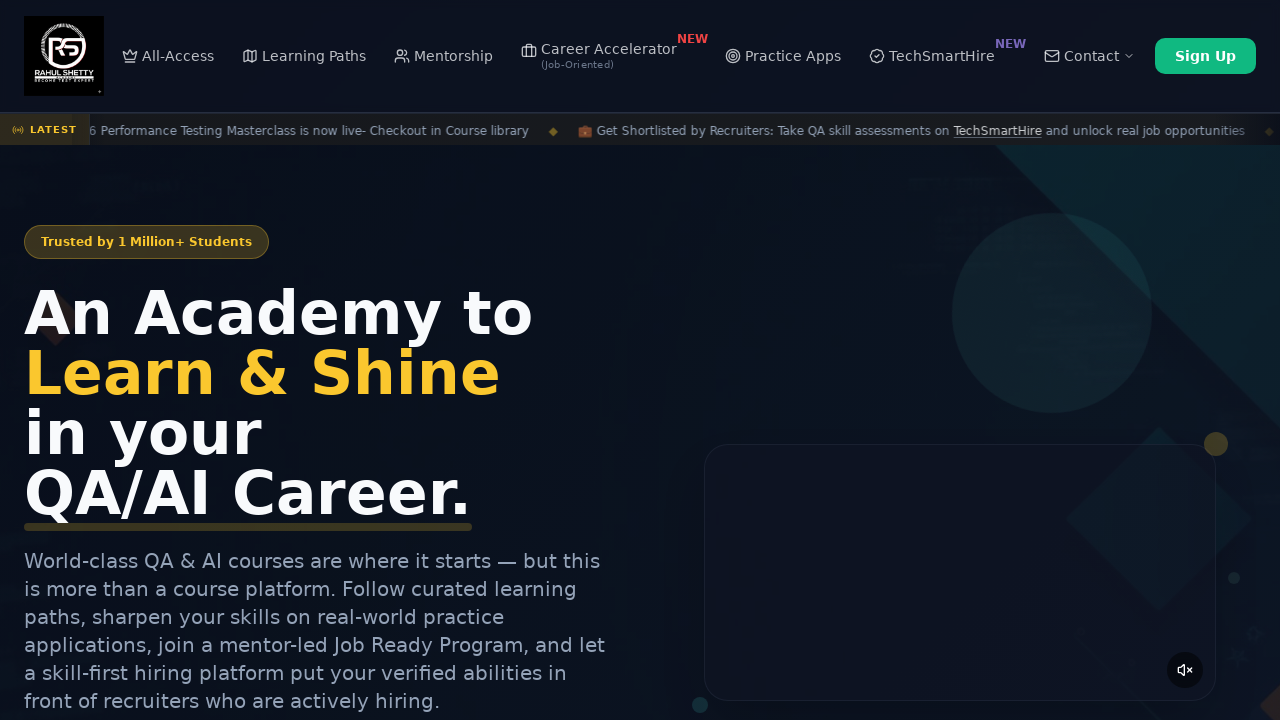

Waited for course links to load
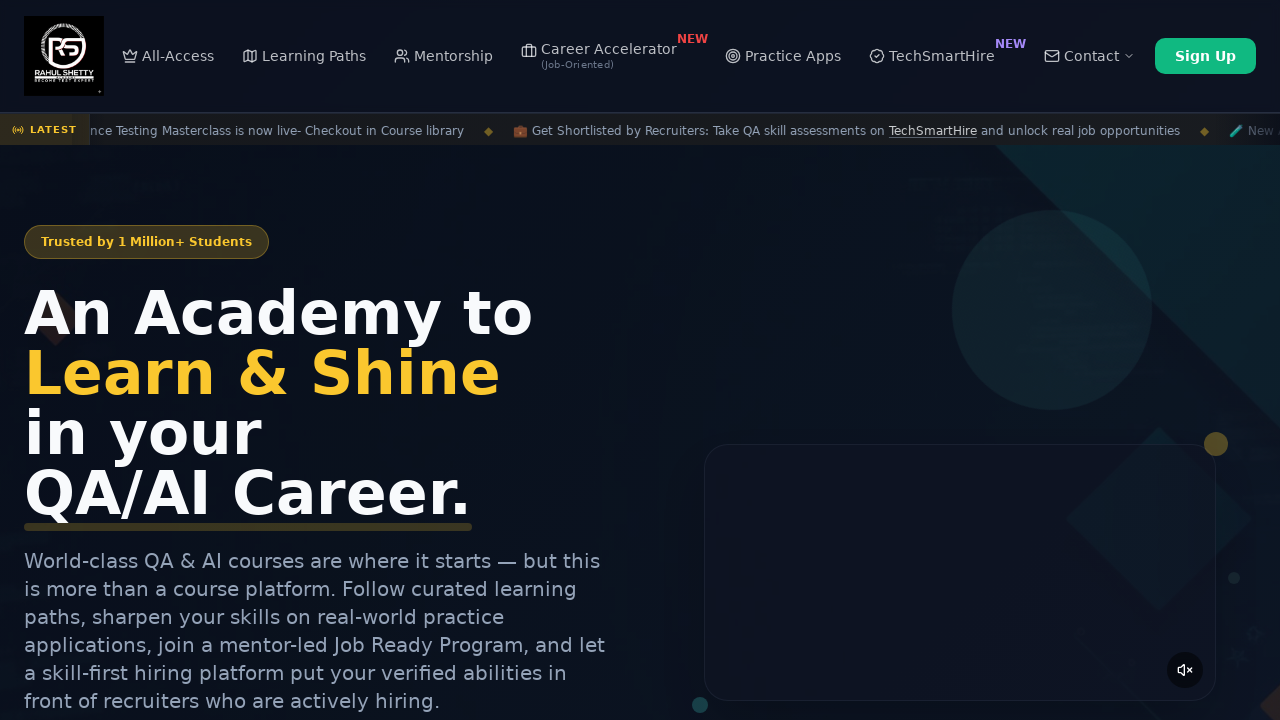

Located course links on page
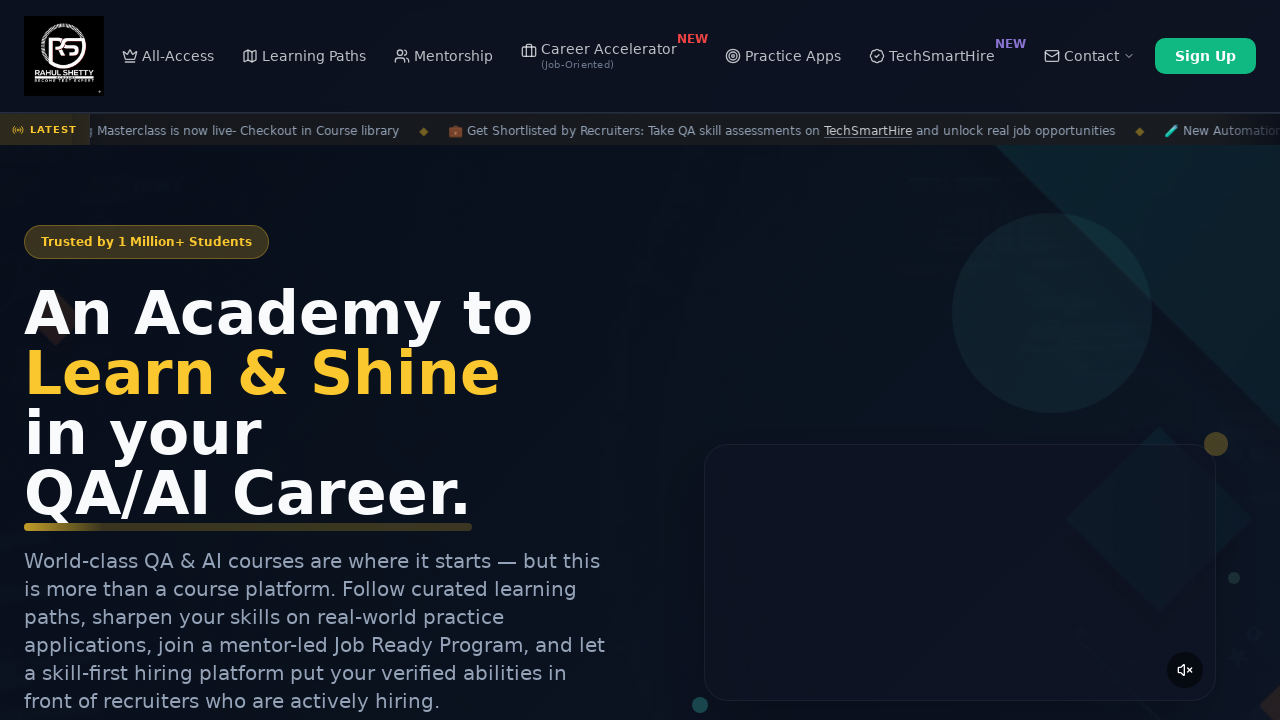

Extracted course name: Playwright Testing
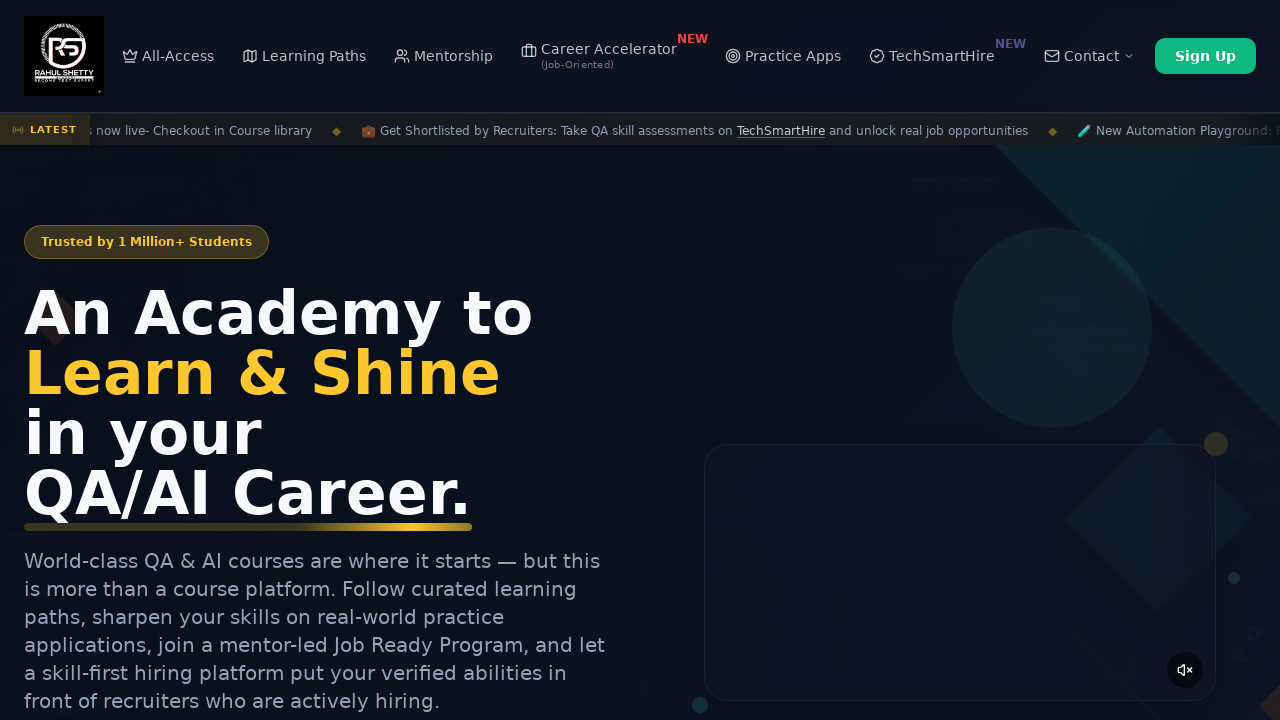

Switched back to original window
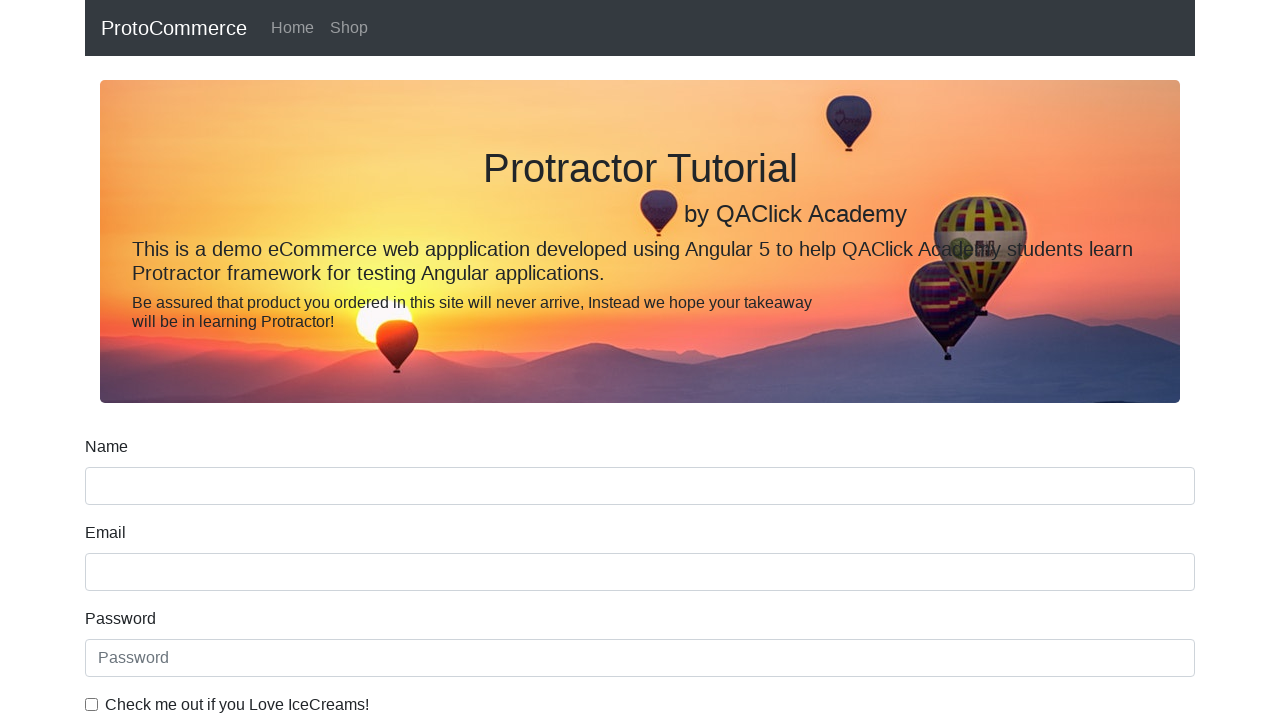

Filled name field with extracted course name: Playwright Testing on input[name='name']
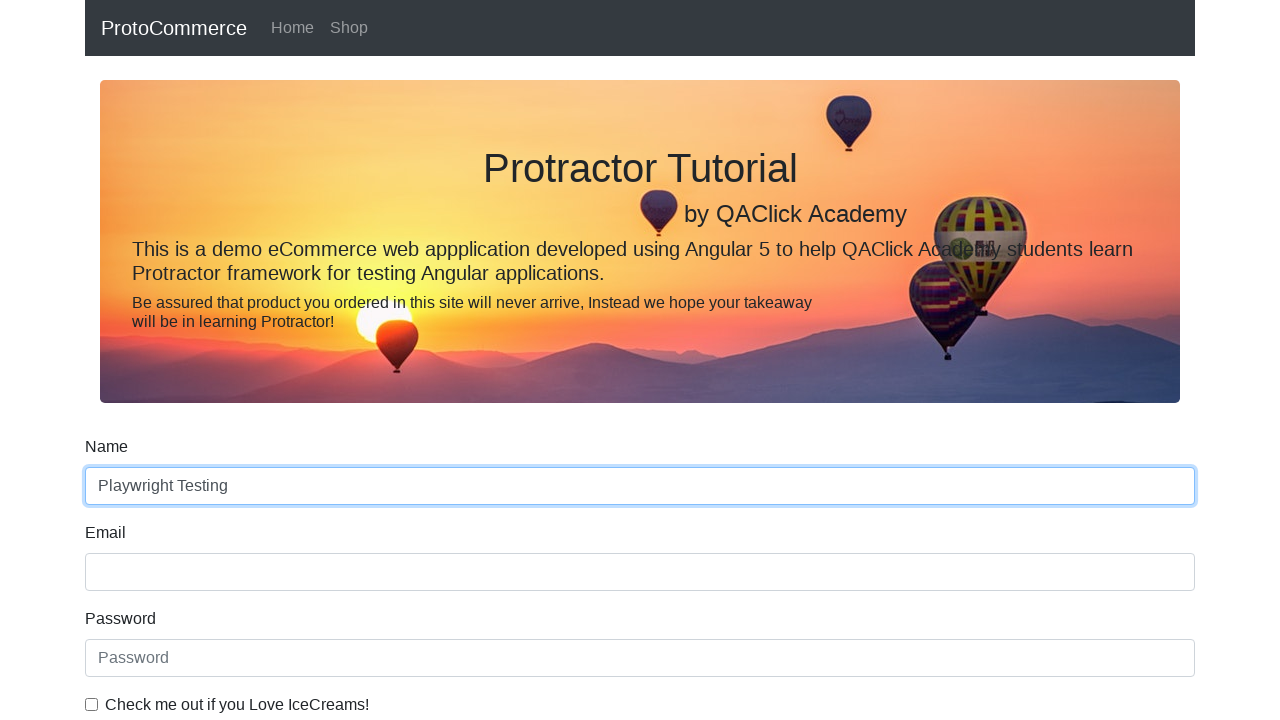

Closed new window
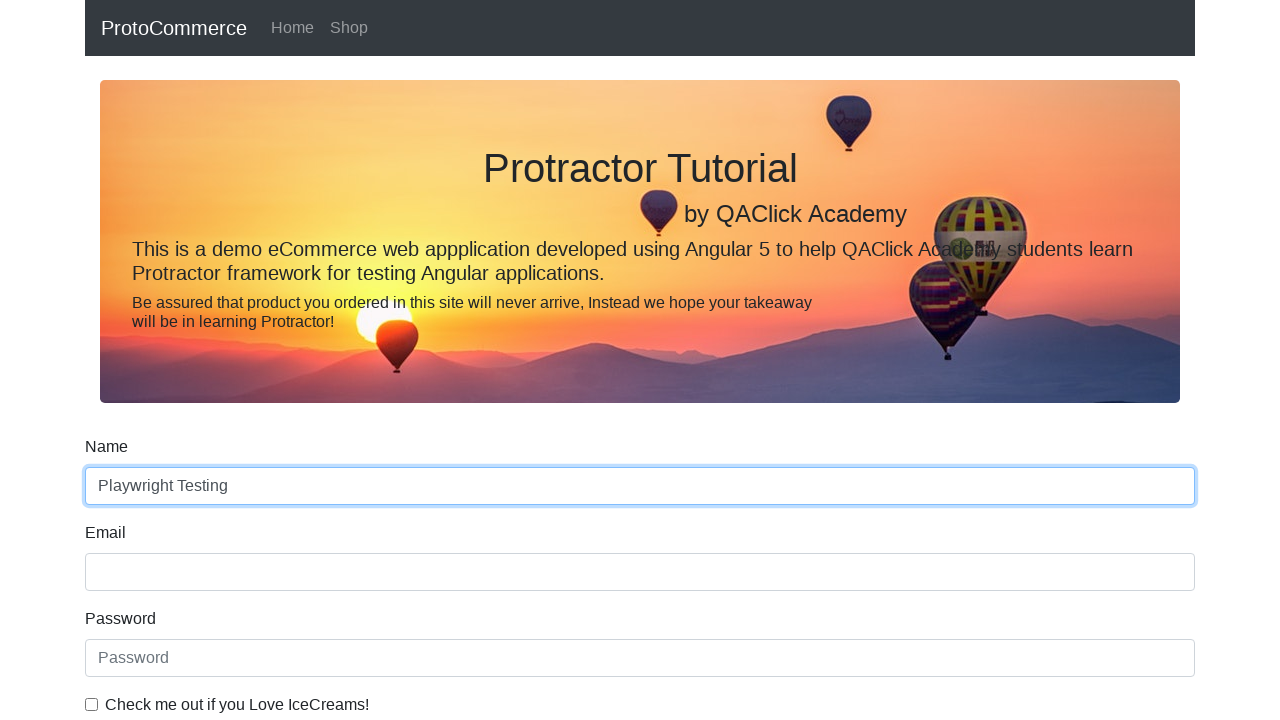

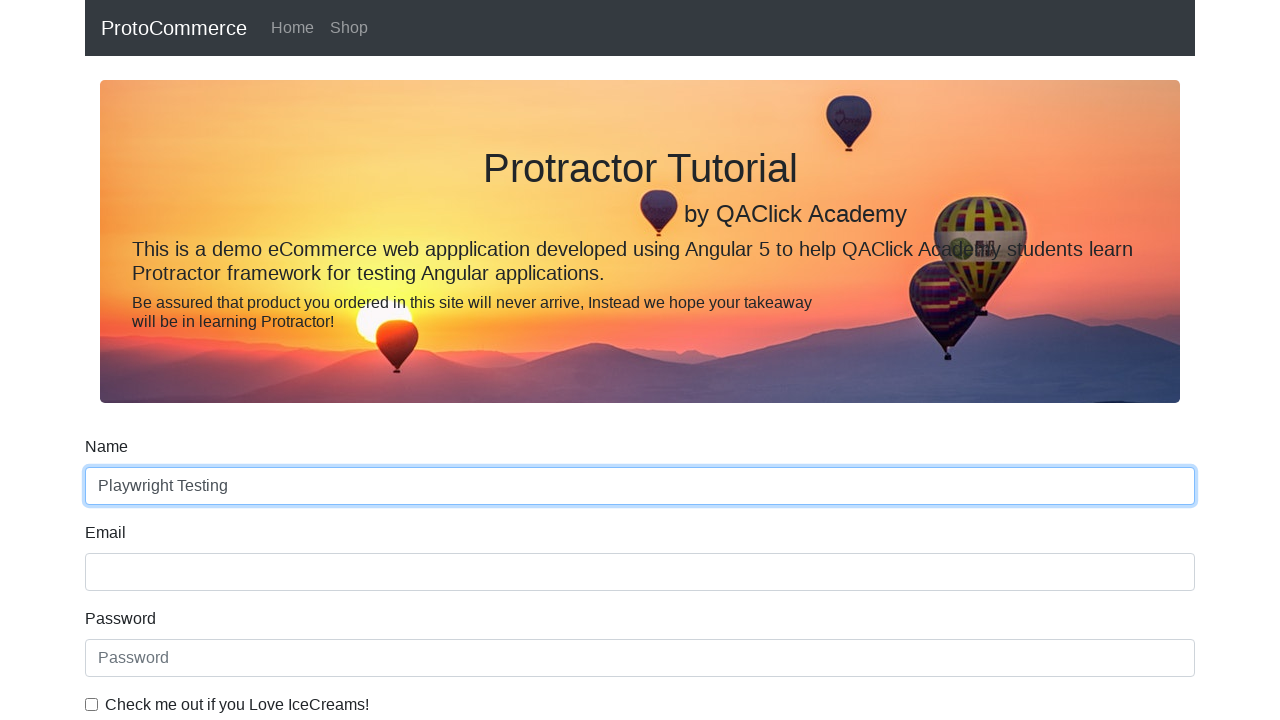